Tests radio button selection functionality by finding all radio buttons on the page and clicking the one with value "radio3".

Starting URL: https://rahulshettyacademy.com/AutomationPractice/

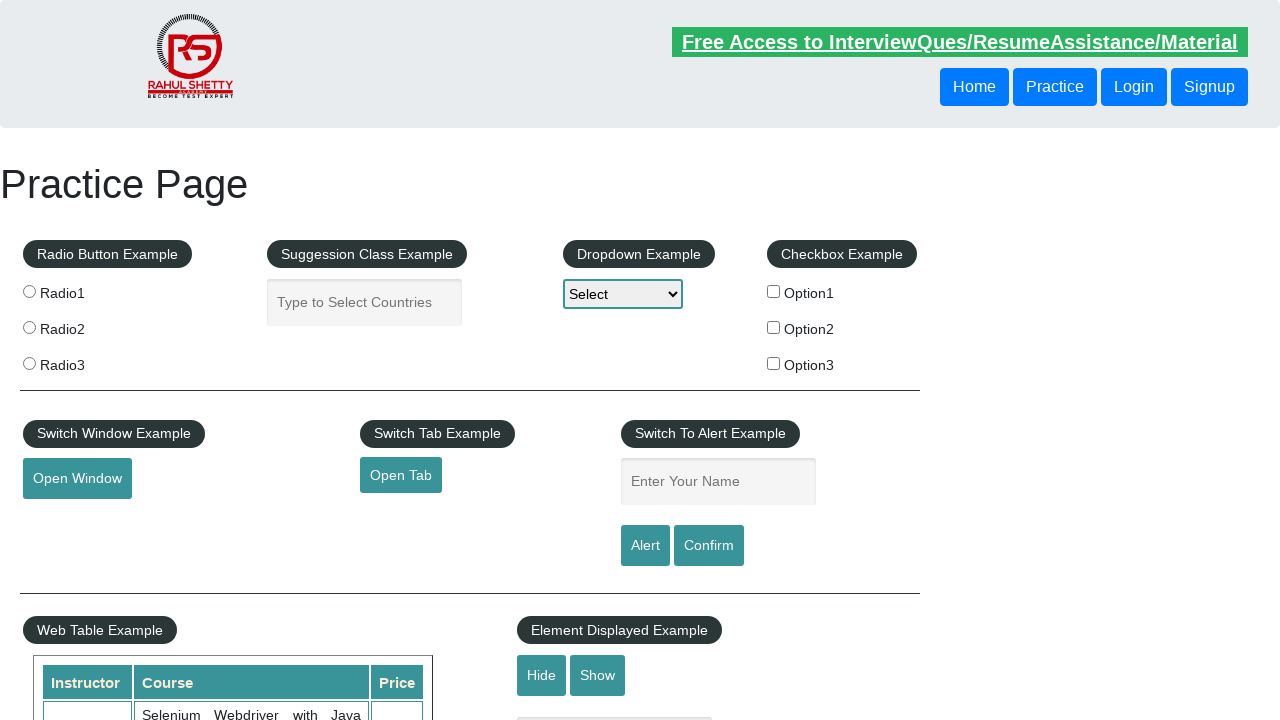

Waited for radio buttons to be present on the page
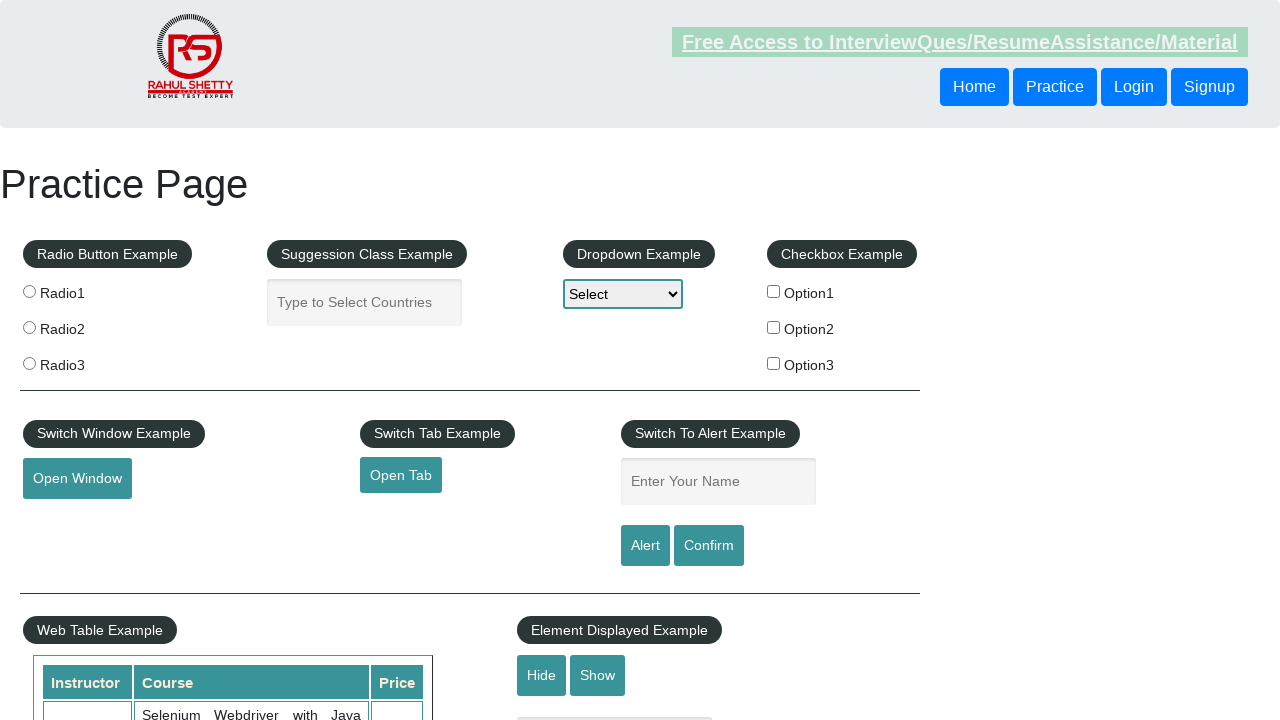

Located all radio button elements on the page
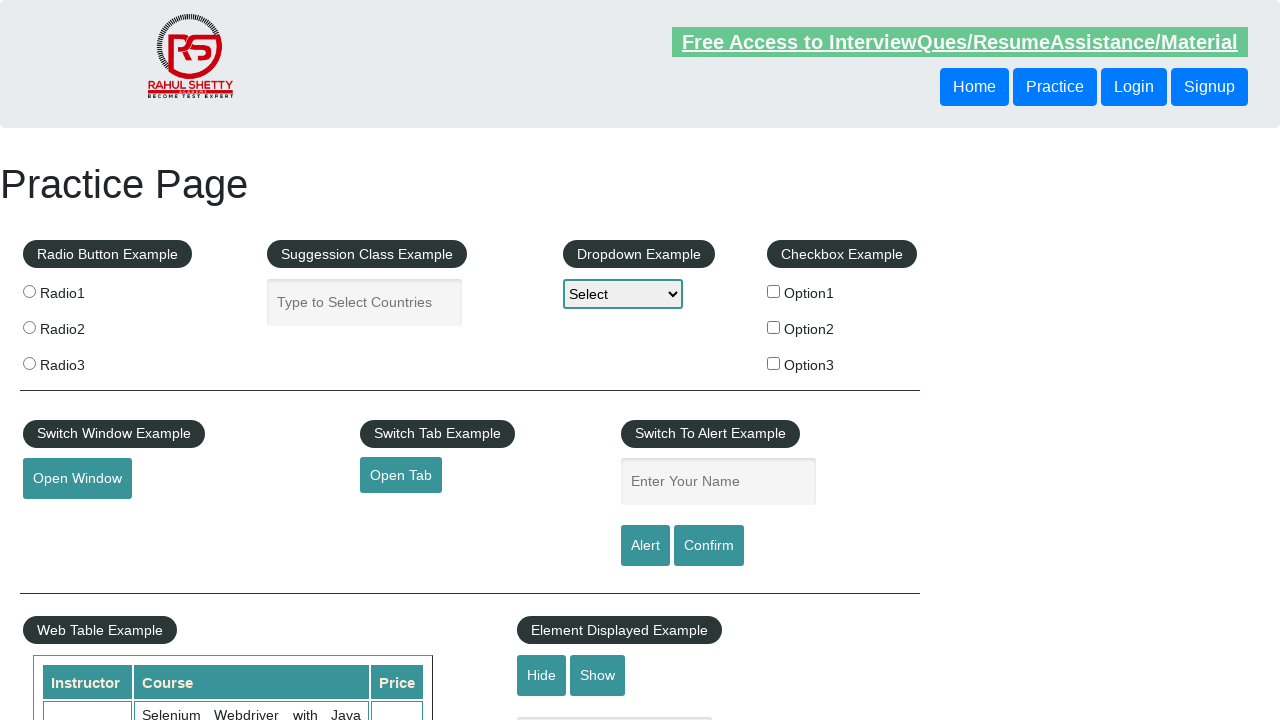

Found 3 radio buttons on the page
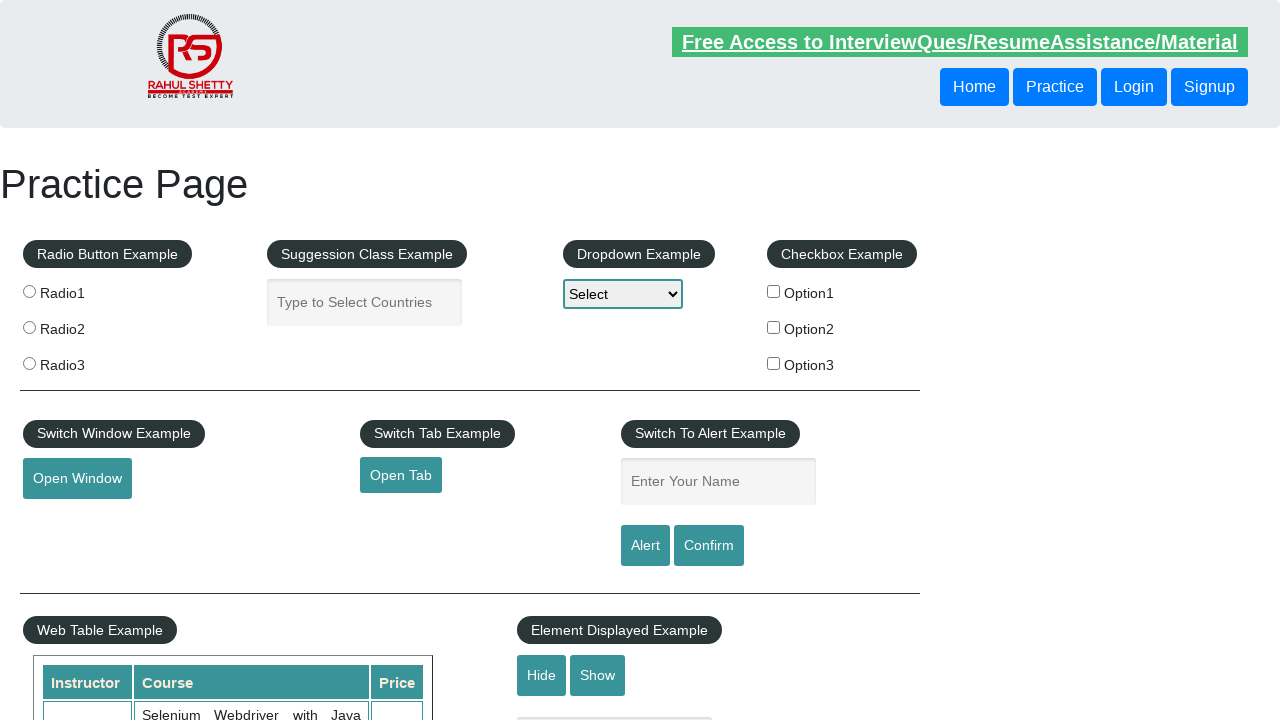

Retrieved radio button at index 0
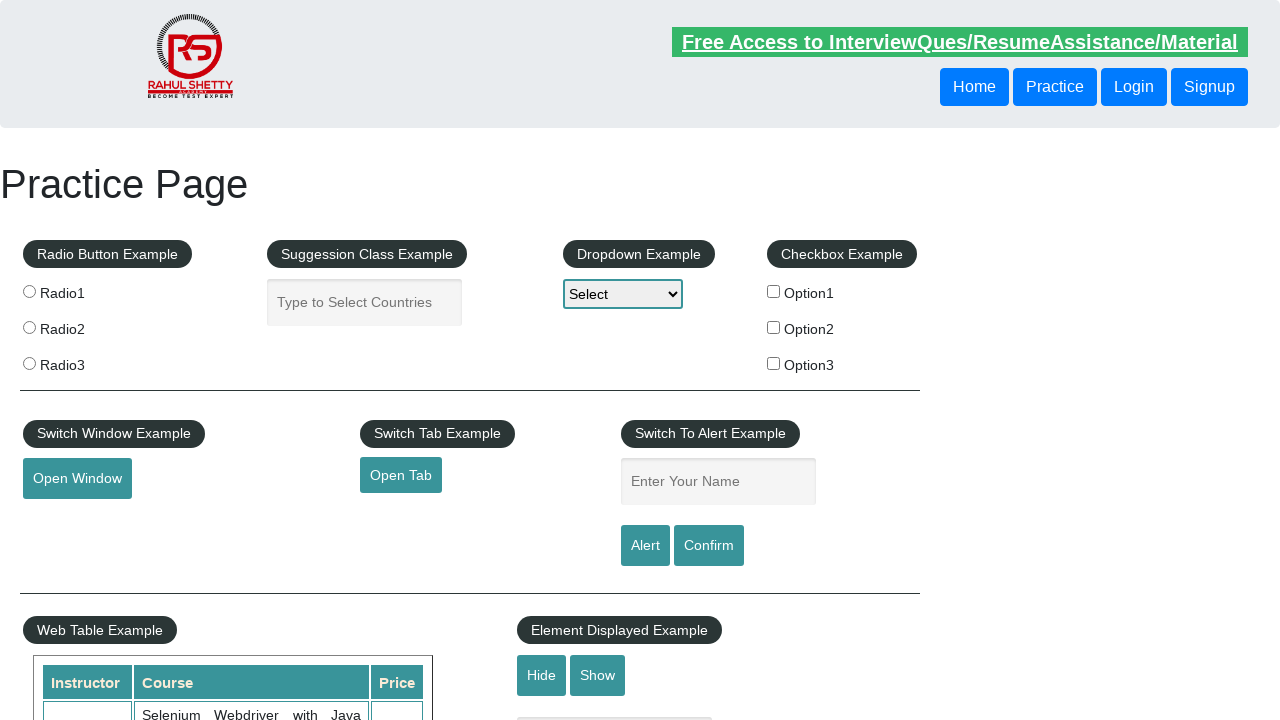

Retrieved radio button at index 1
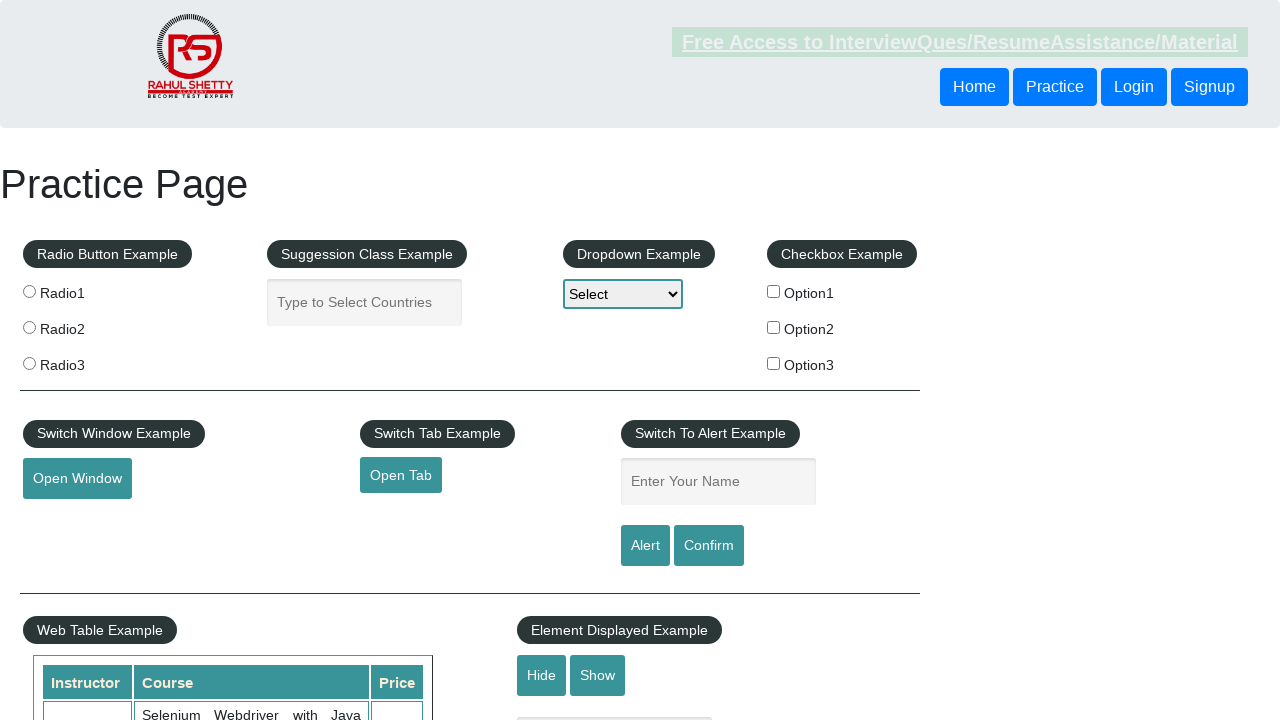

Retrieved radio button at index 2
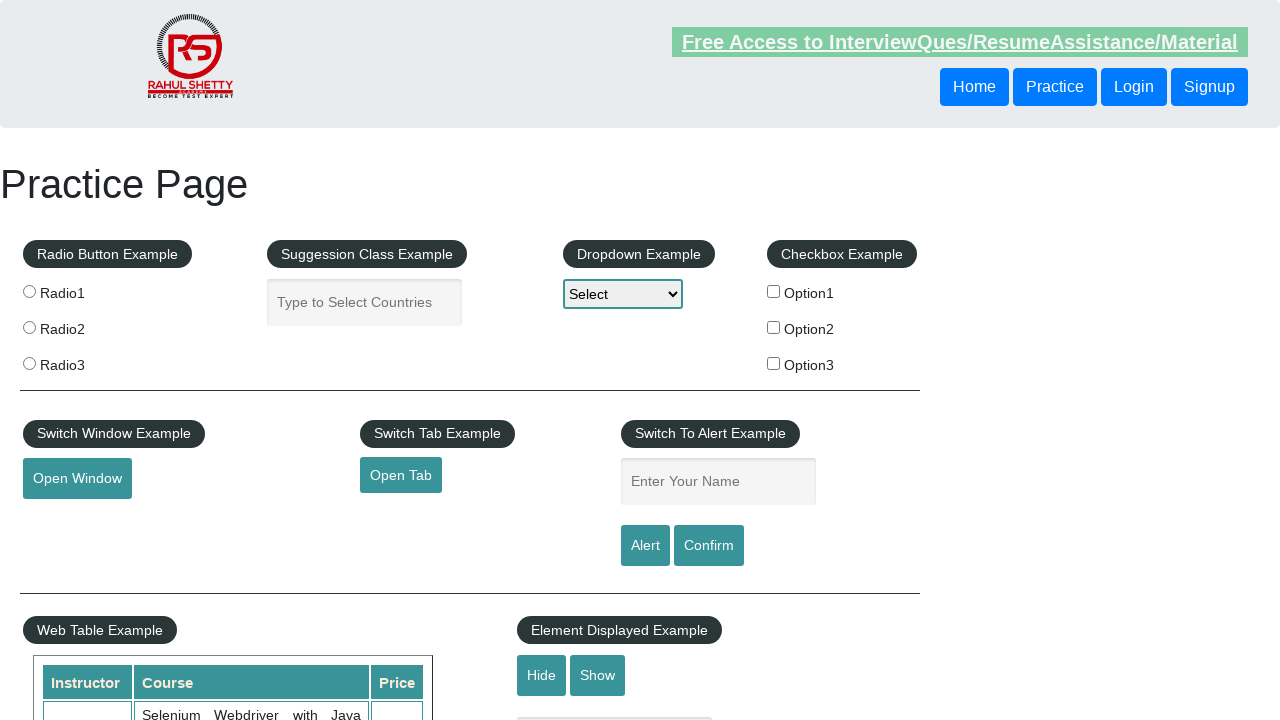

Found radio button with value 'radio3'
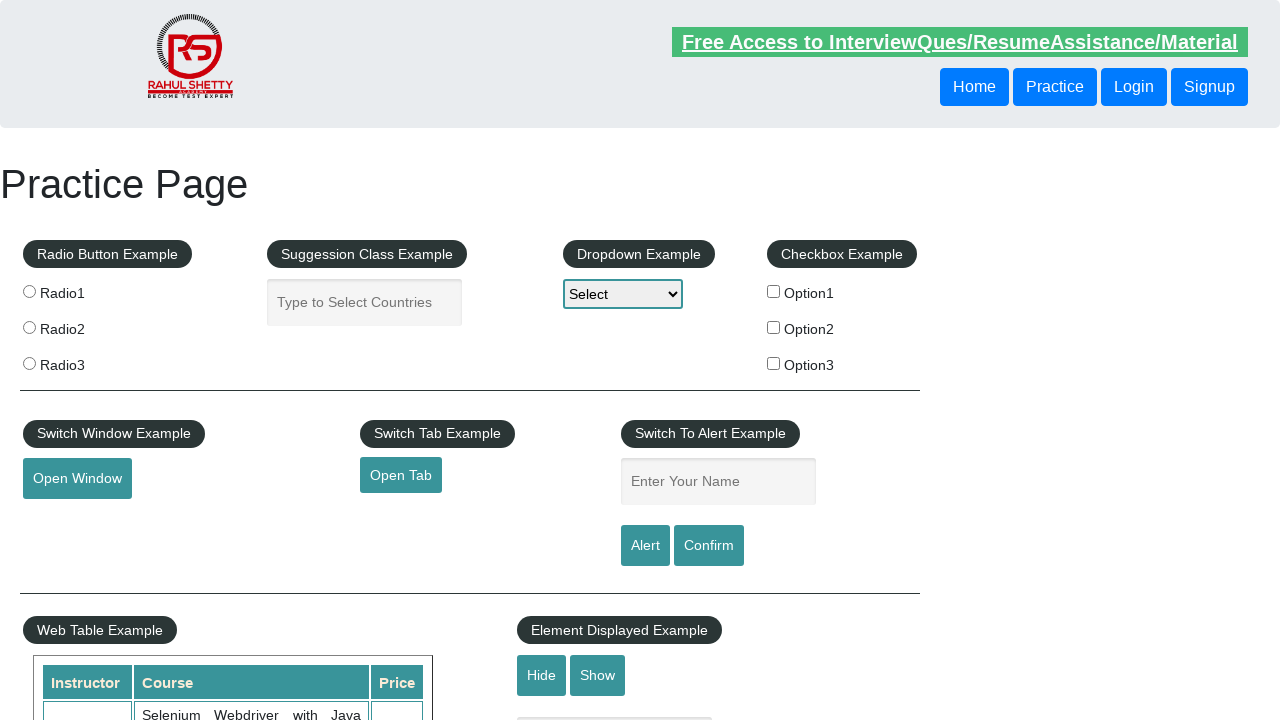

Clicked radio button with value 'radio3' at (29, 363) on input[type='radio'] >> nth=2
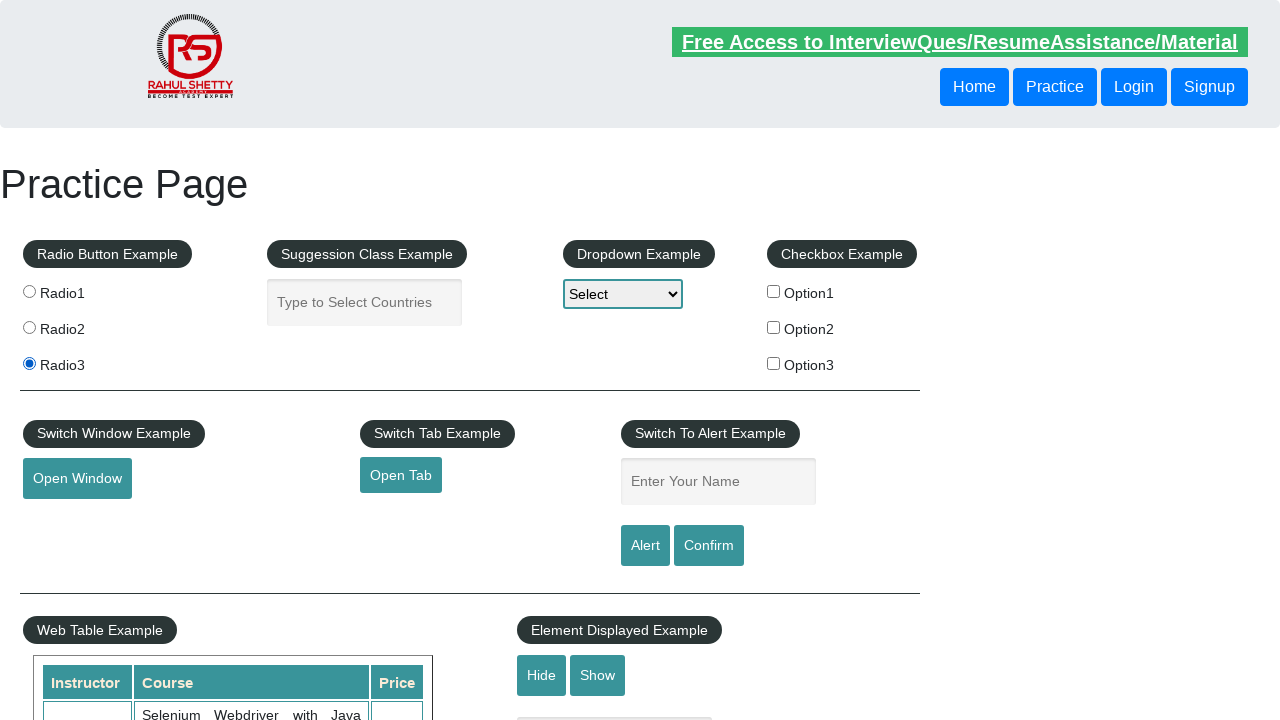

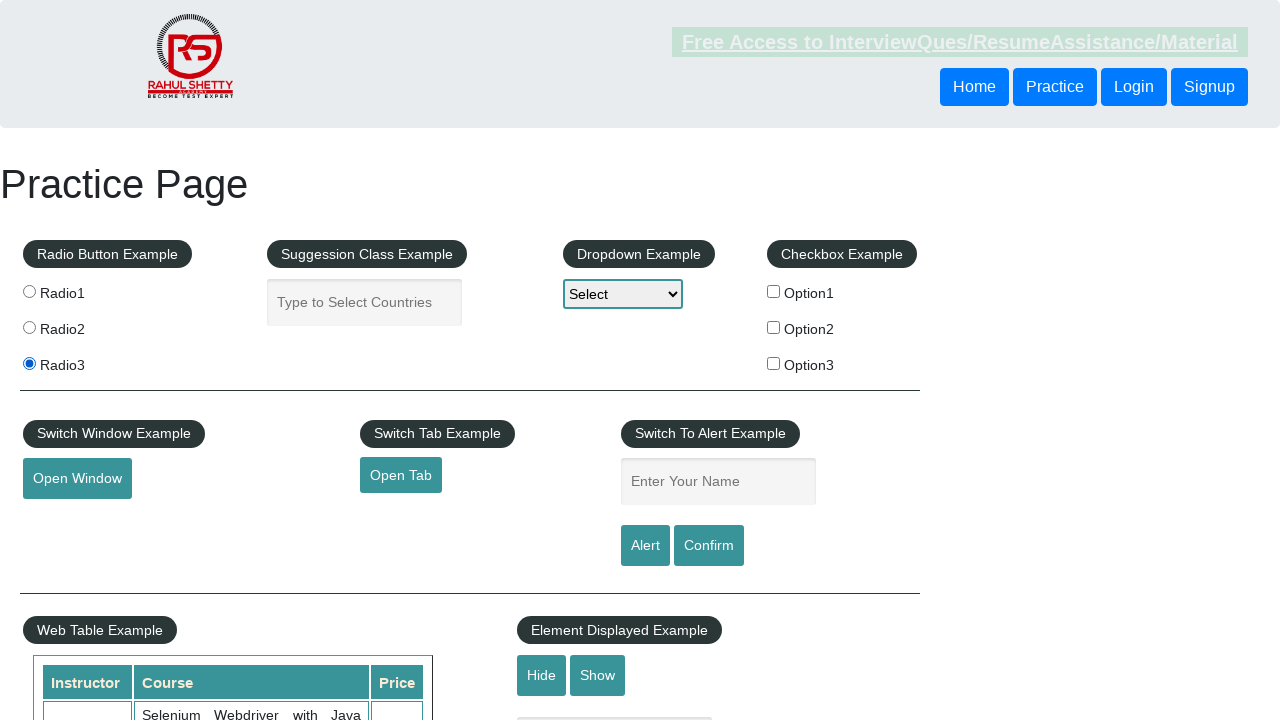